Tests a personal data form by filling all fields except zip code, submitting the form, and verifying that the empty zip code field turns red while all filled fields turn green.

Starting URL: https://bonigarcia.dev/selenium-webdriver-java/data-types.html

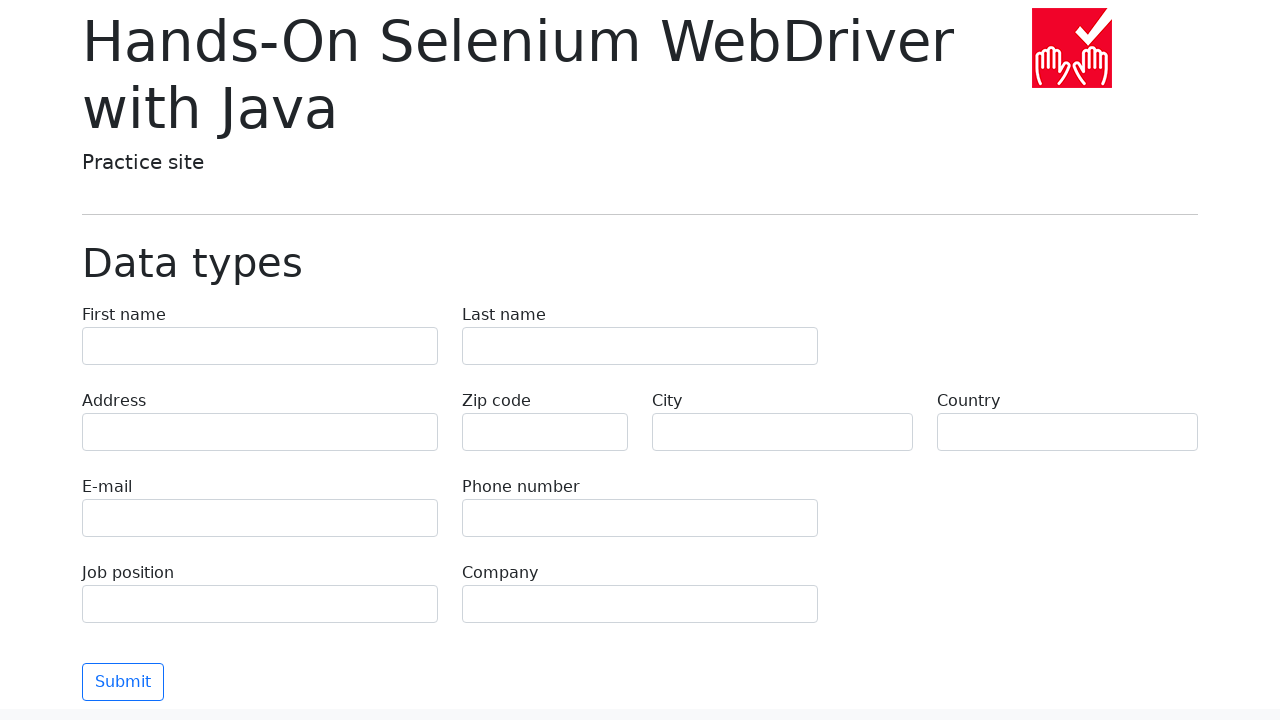

Filled first name field with 'Michael' on input[name="first-name"]
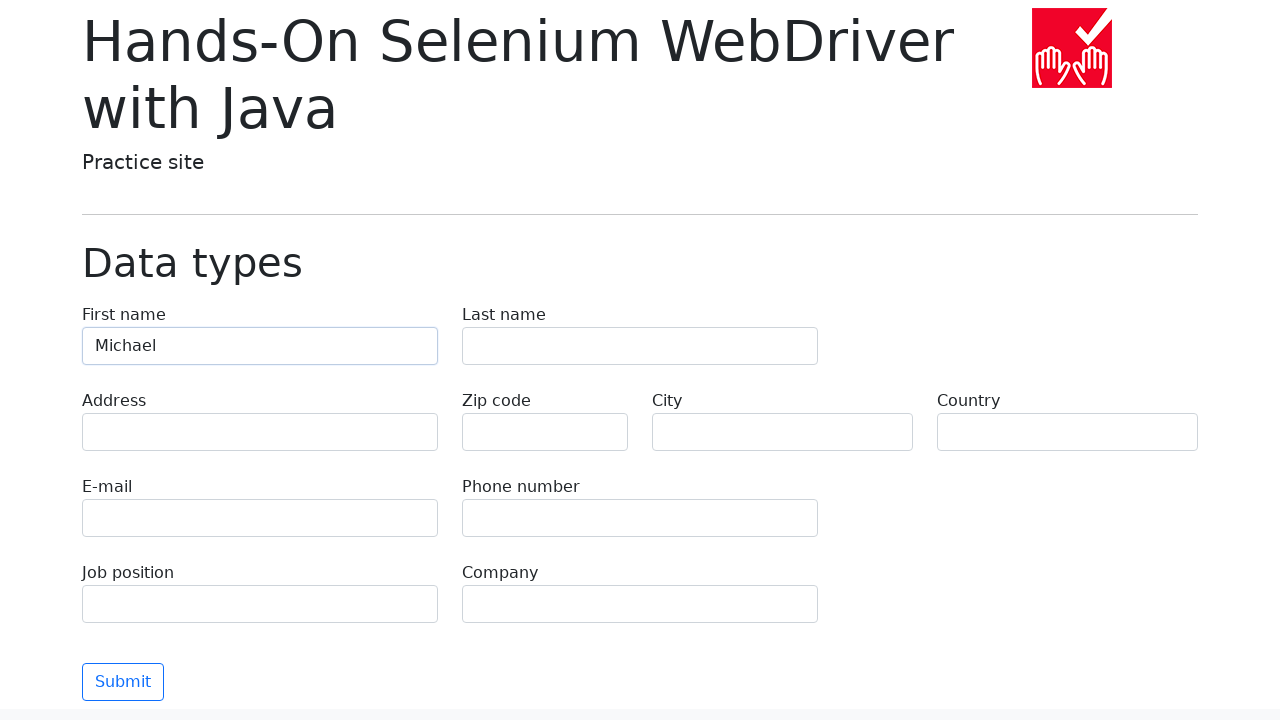

Filled last name field with 'Johnson' on input[name="last-name"]
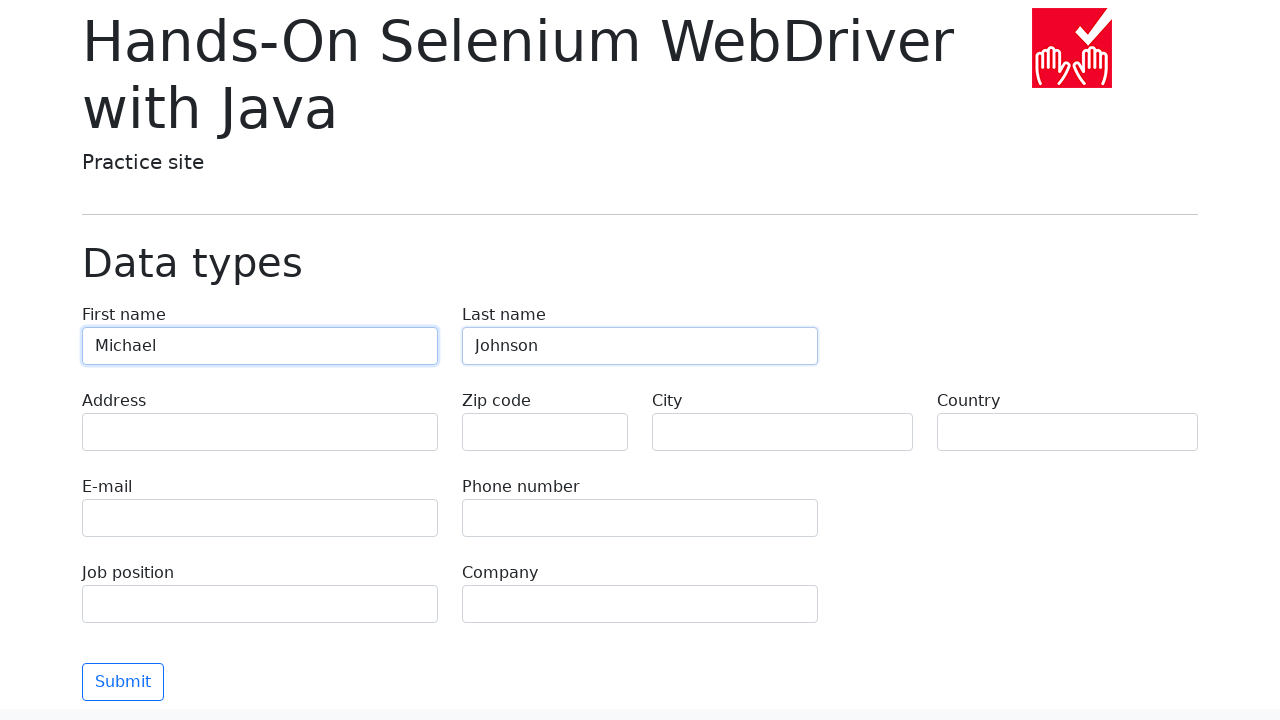

Filled address field with '742 Evergreen Terrace' on input[name="address"]
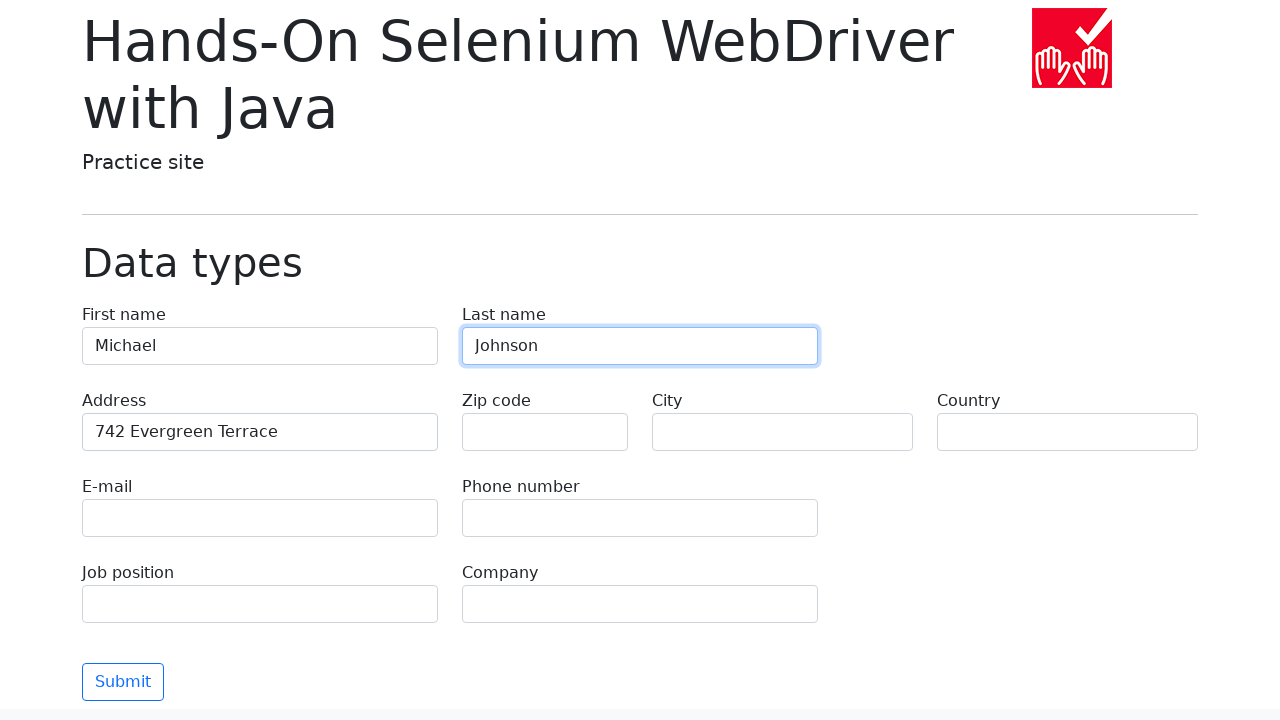

Filled email field with 'michael.johnson@testmail.com' on input[name="e-mail"]
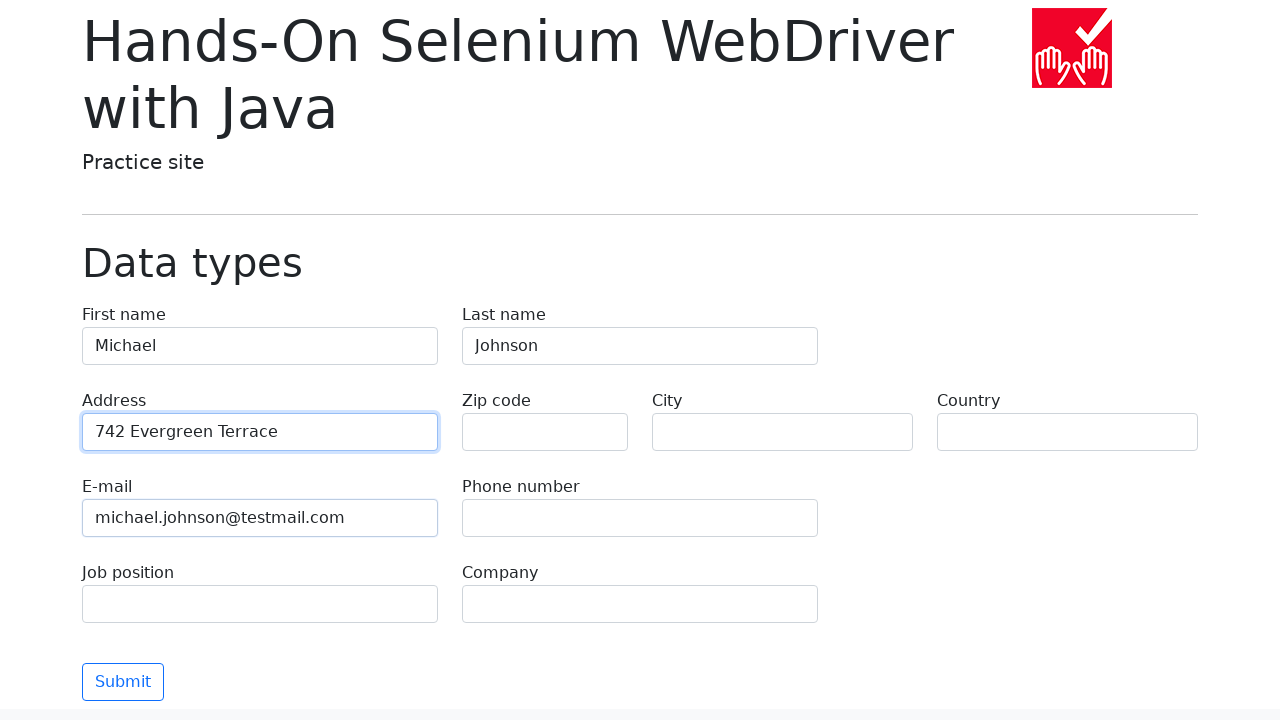

Filled phone field with '+1-555-867-5309' on input[name="phone"]
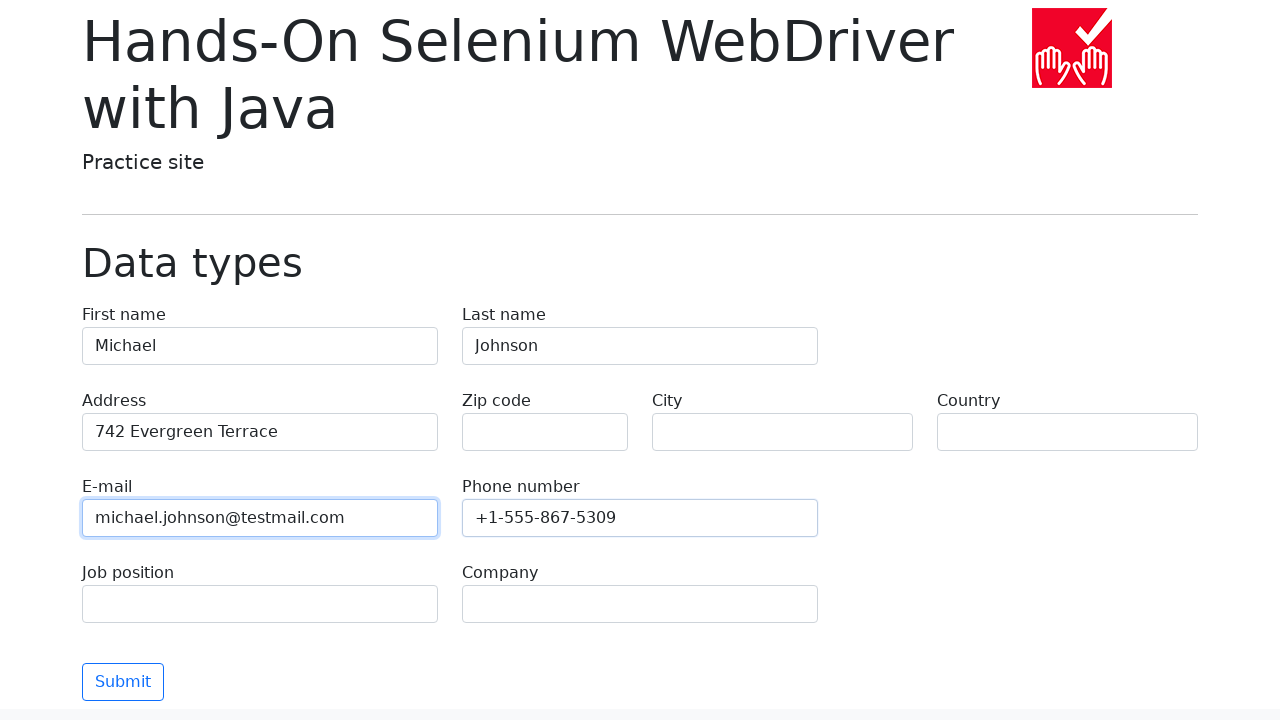

Left zip code field empty intentionally on input[name="zip-code"]
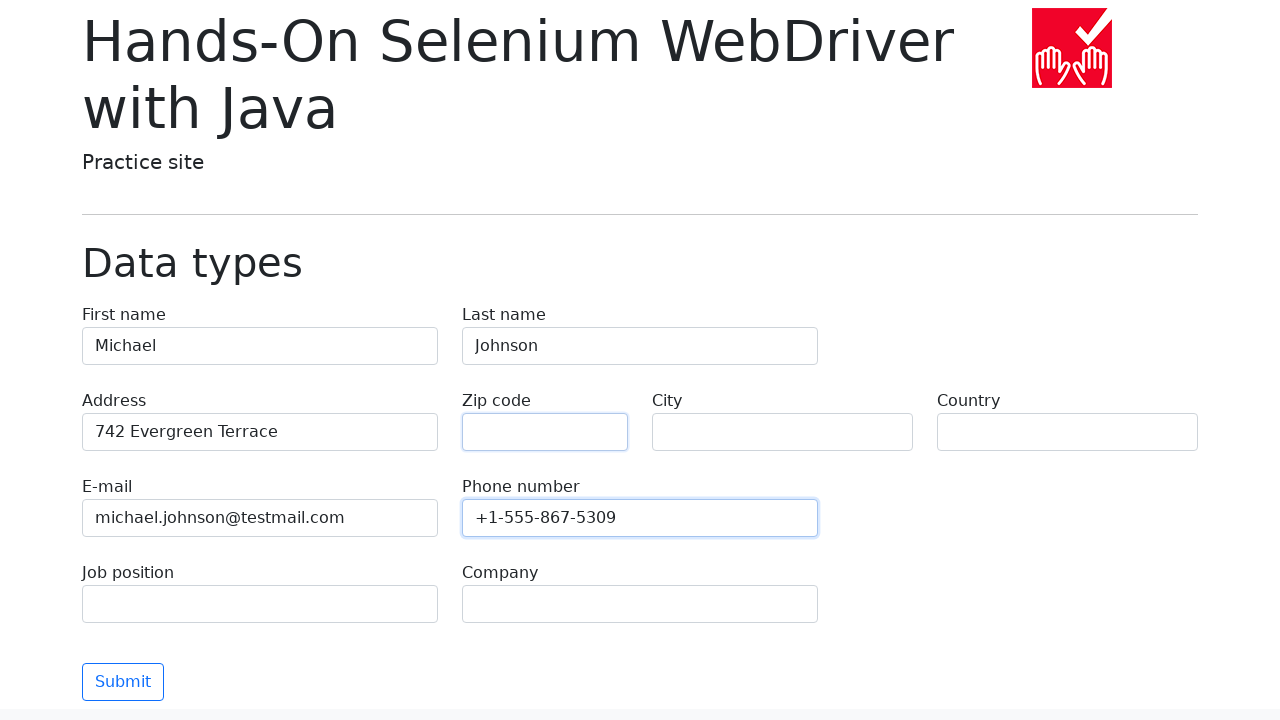

Filled city field with 'Springfield' on input[name="city"]
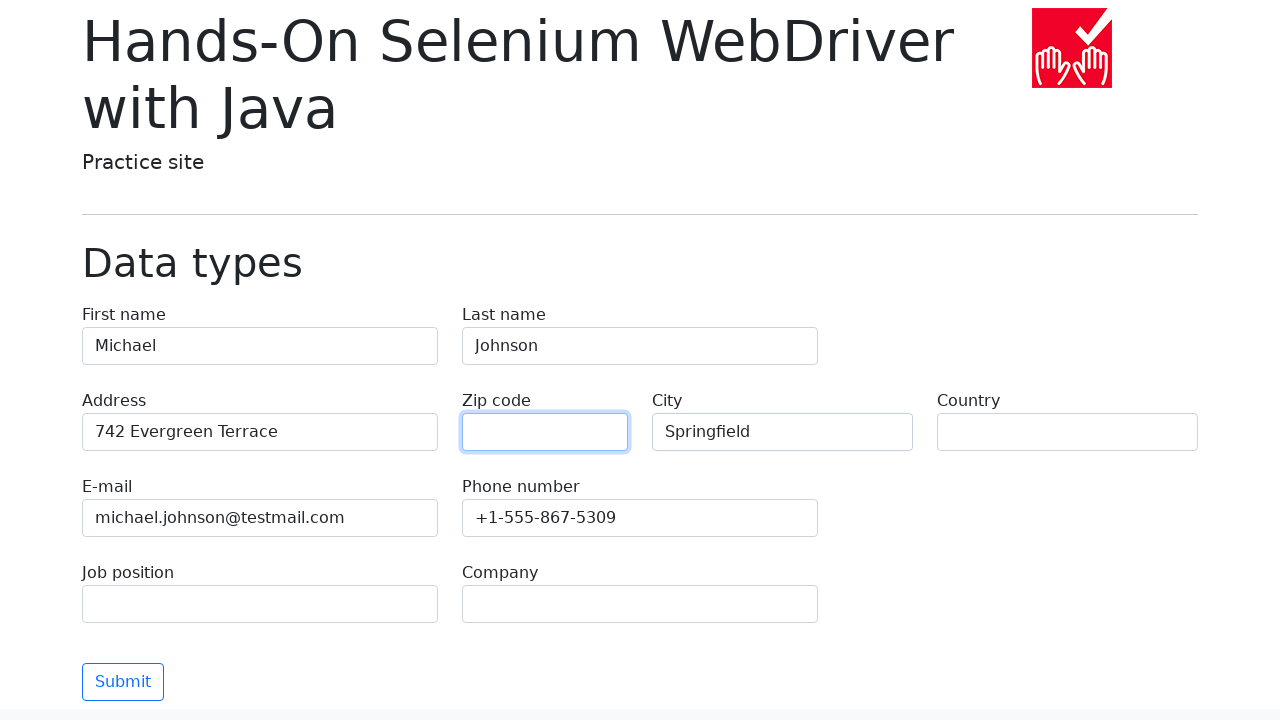

Filled country field with 'United States' on input[name="country"]
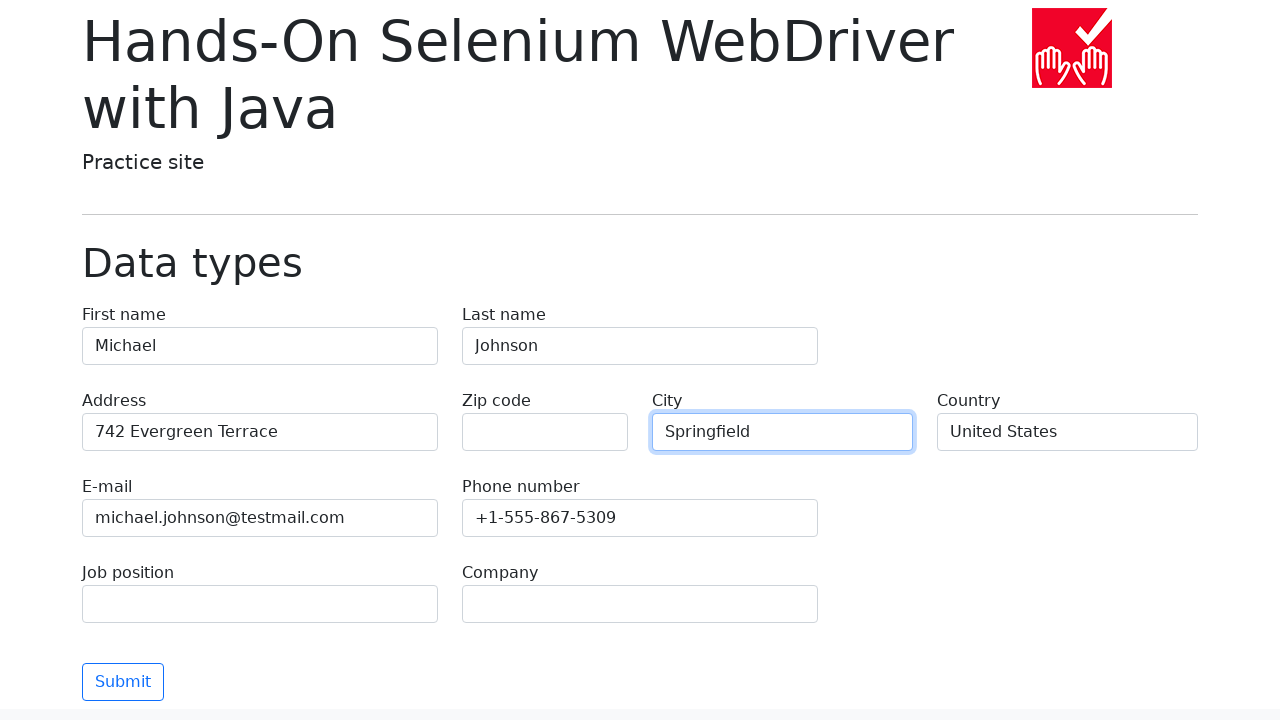

Filled job position field with 'Software Engineer' on input[name="job-position"]
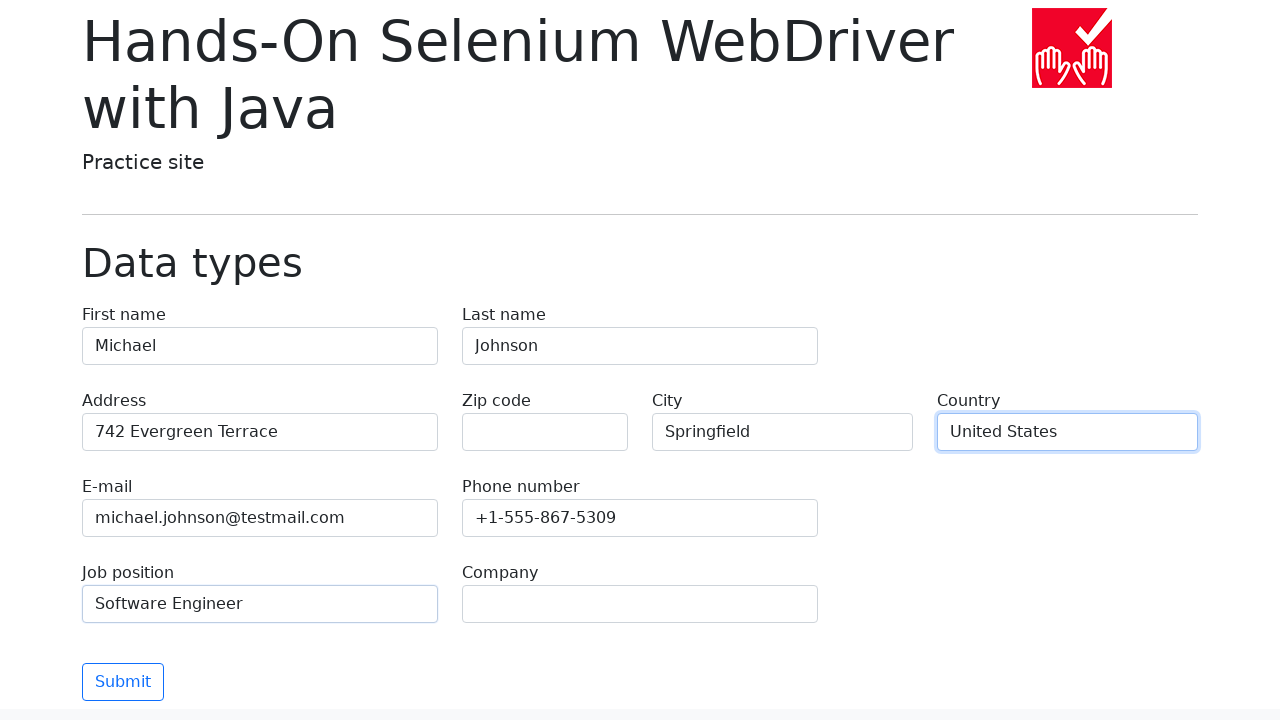

Filled company field with 'Tech Solutions Inc' on input[name="company"]
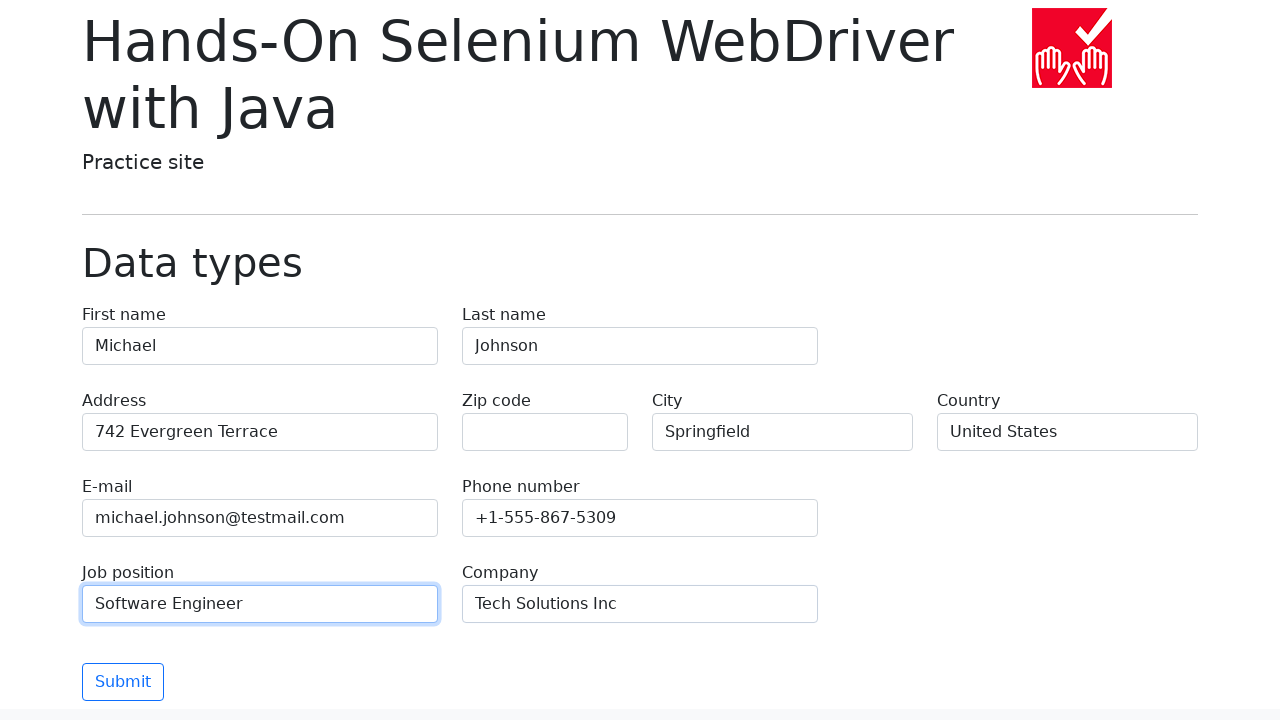

Located submit button
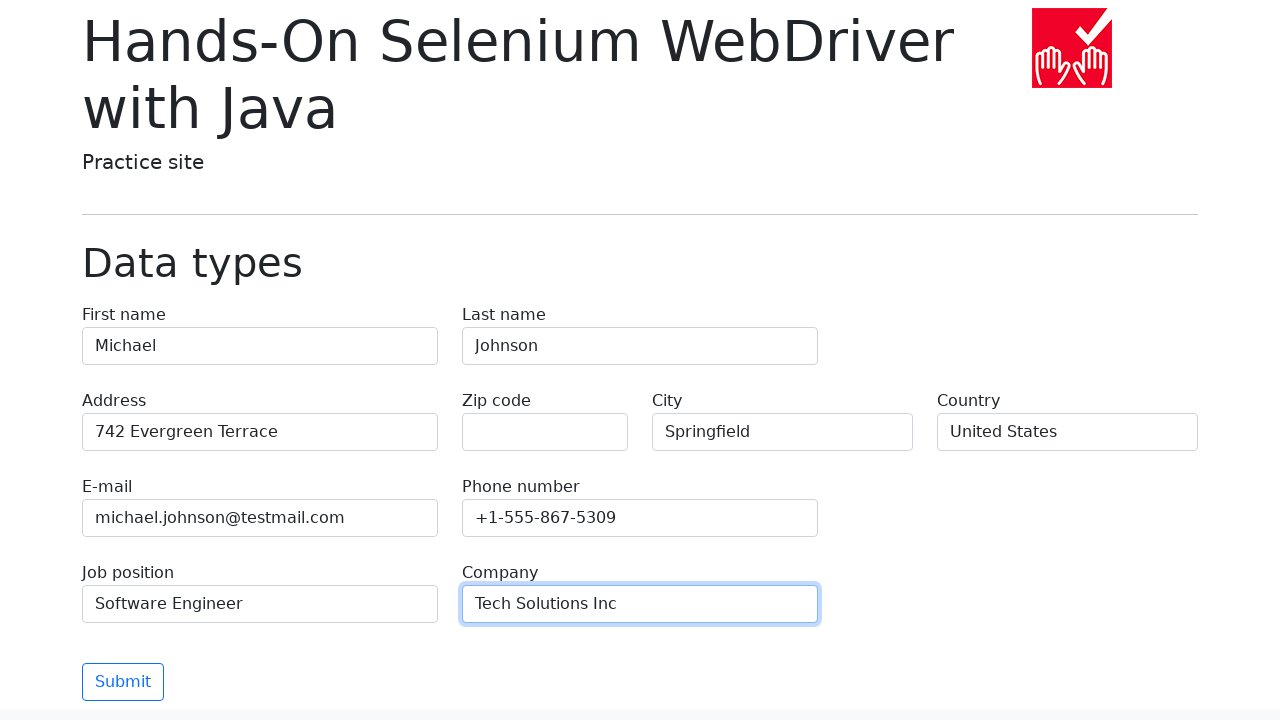

Scrolled submit button into view
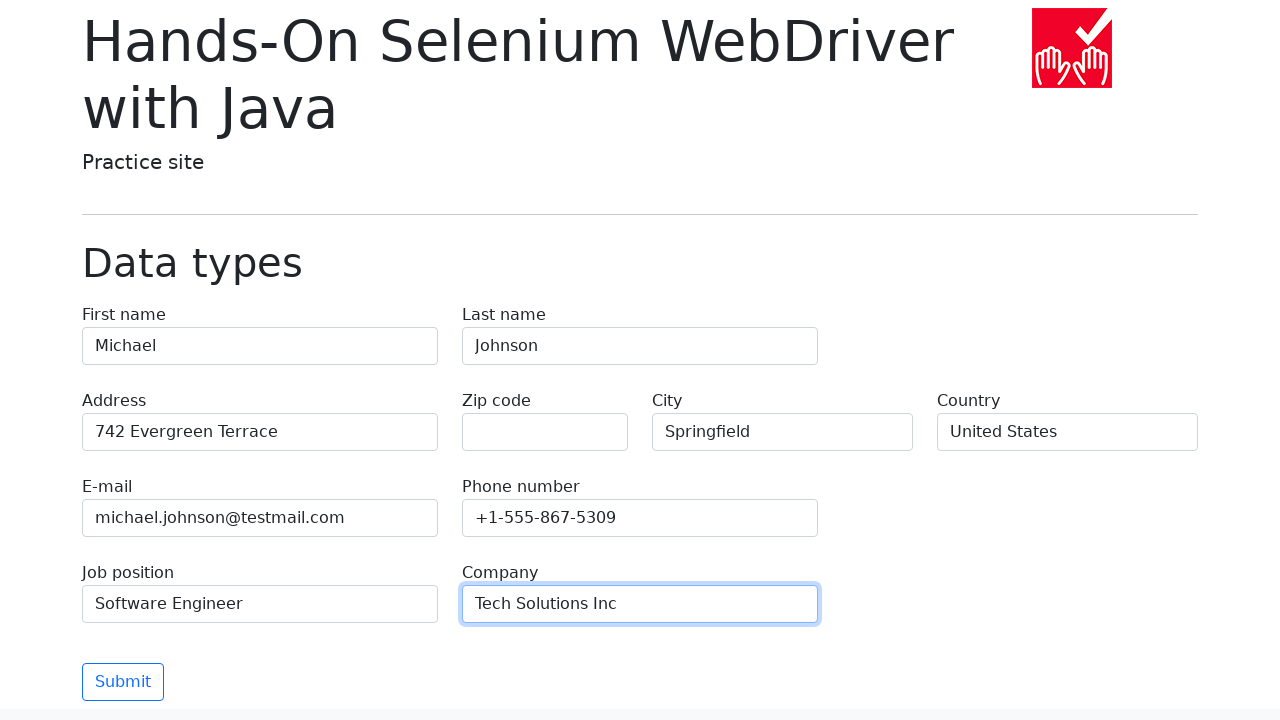

Clicked submit button to submit form at (123, 682) on button.btn
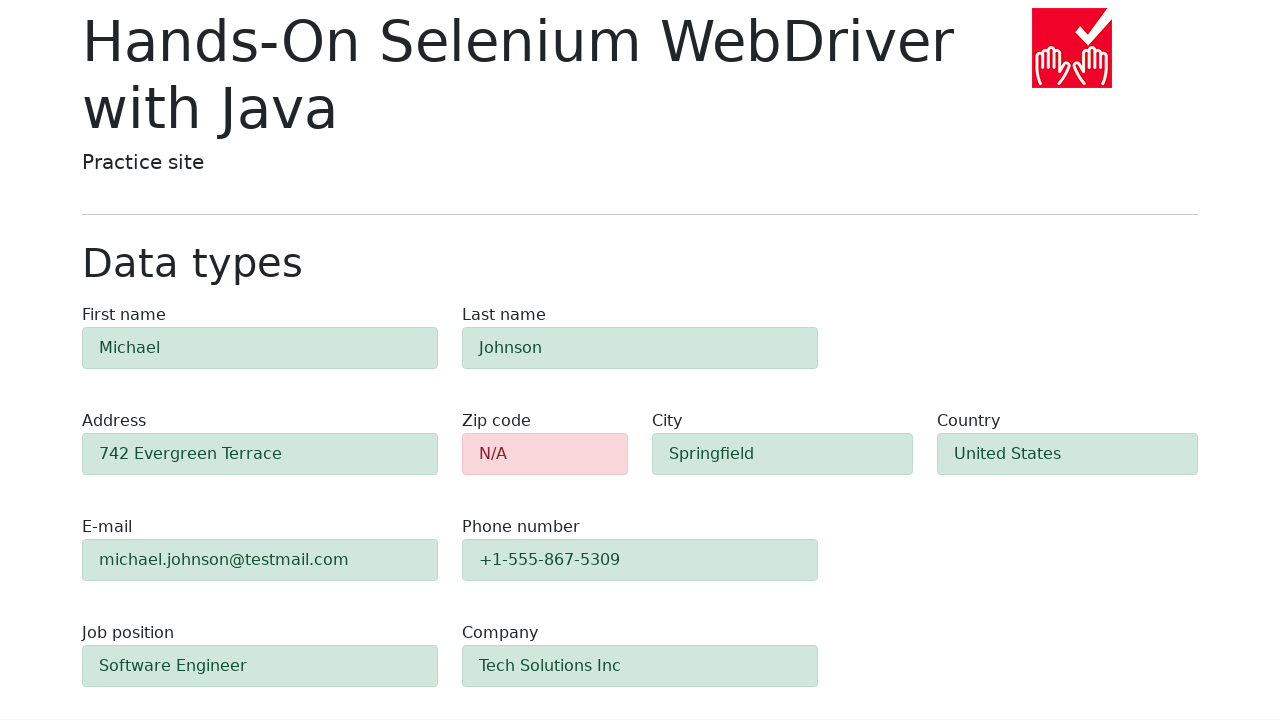

Waited for zip code field validation and confirmed it displays error state (red)
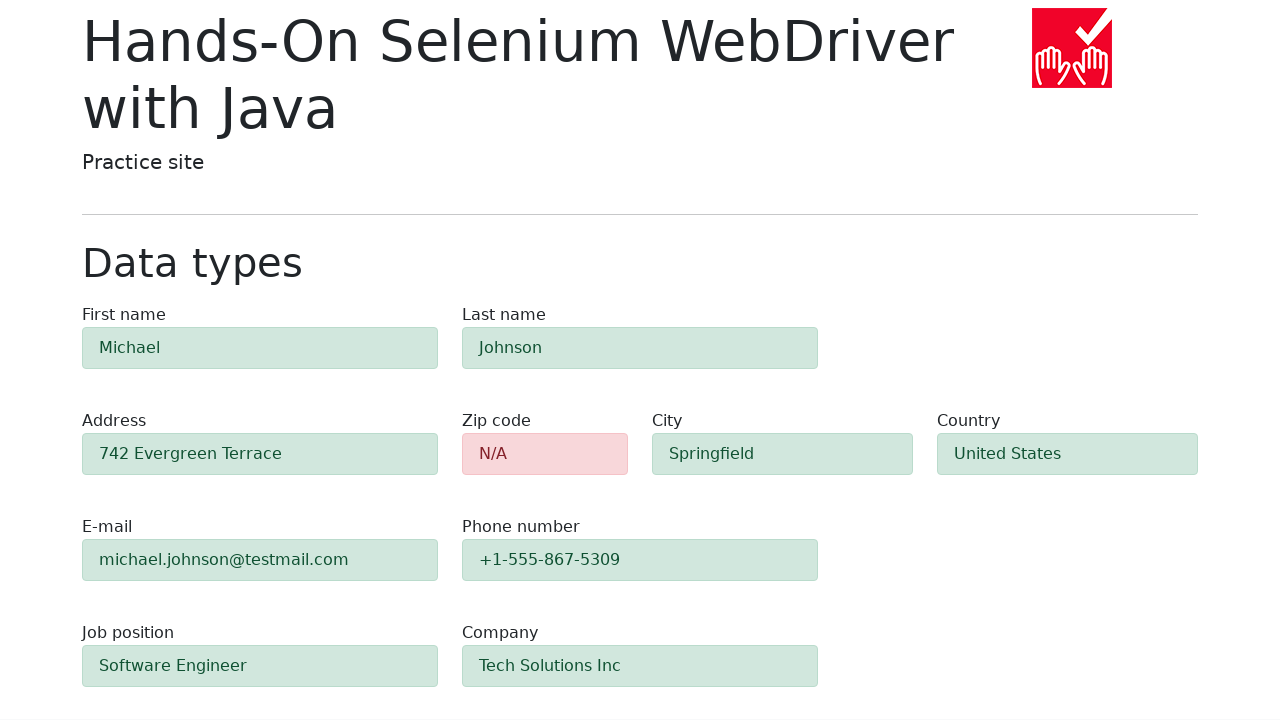

Waited for first name field and confirmed it displays success state (green)
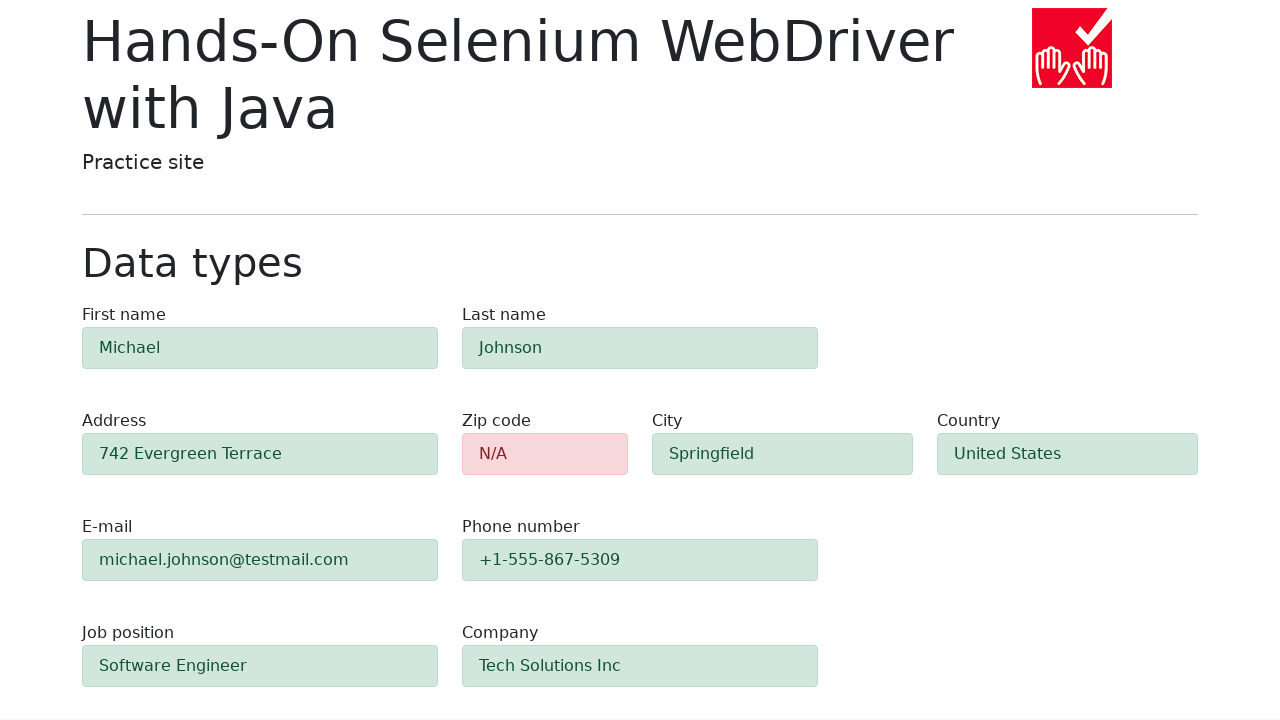

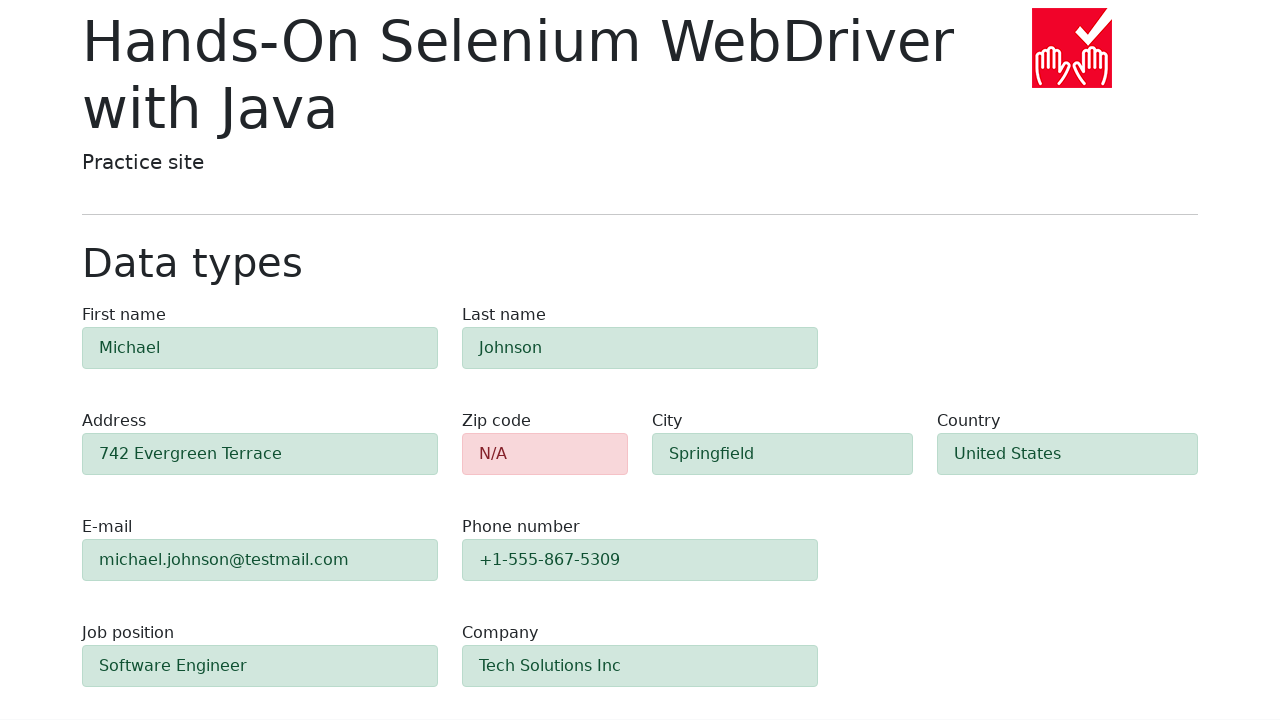